Tests that clicking a todo checkbox marks the todo as done

Starting URL: http://backbonejs.org/examples/todos/

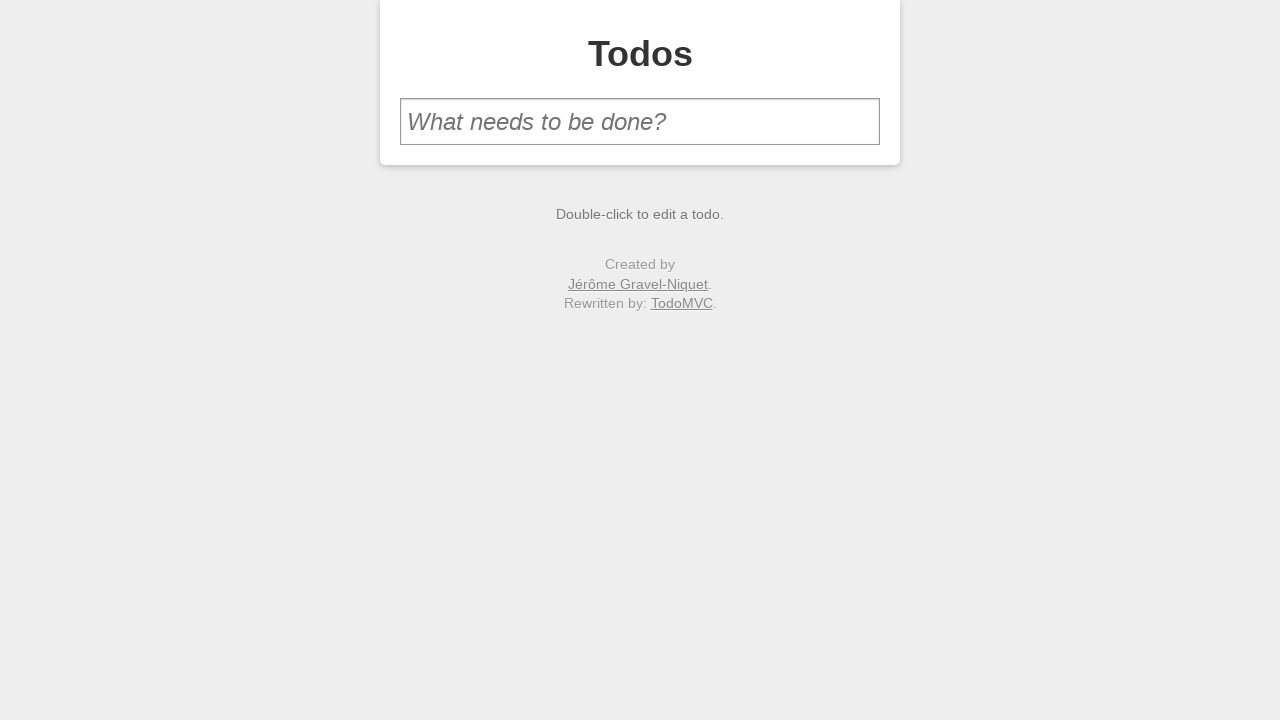

Filled new todo input field with 'make sure you can complete todos' on #new-todo
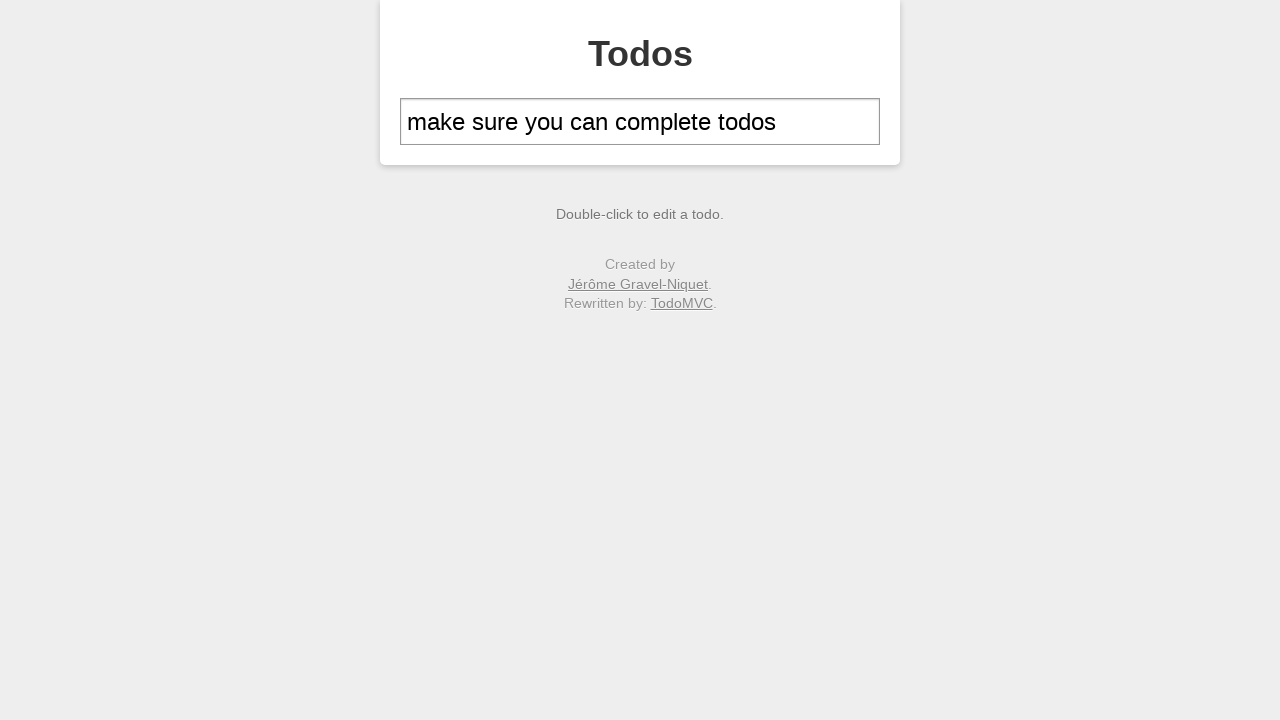

Pressed Enter to add the new todo item on #new-todo
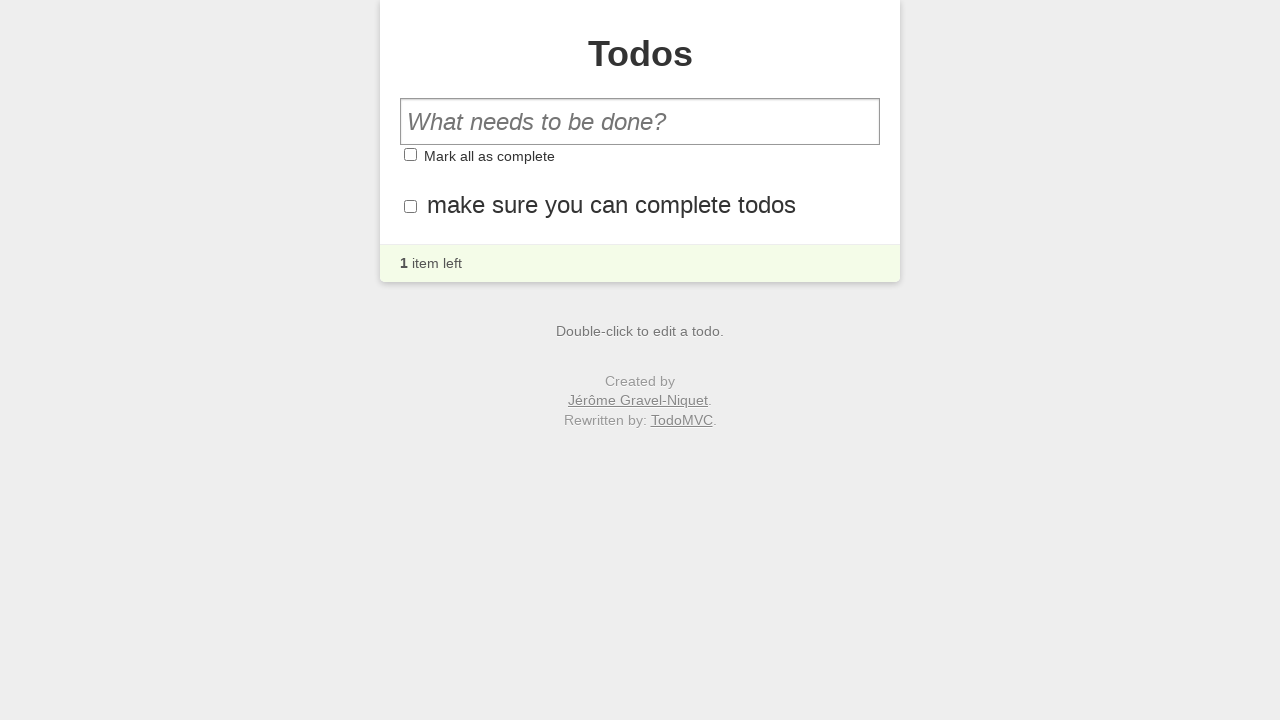

Todo item appeared in the list
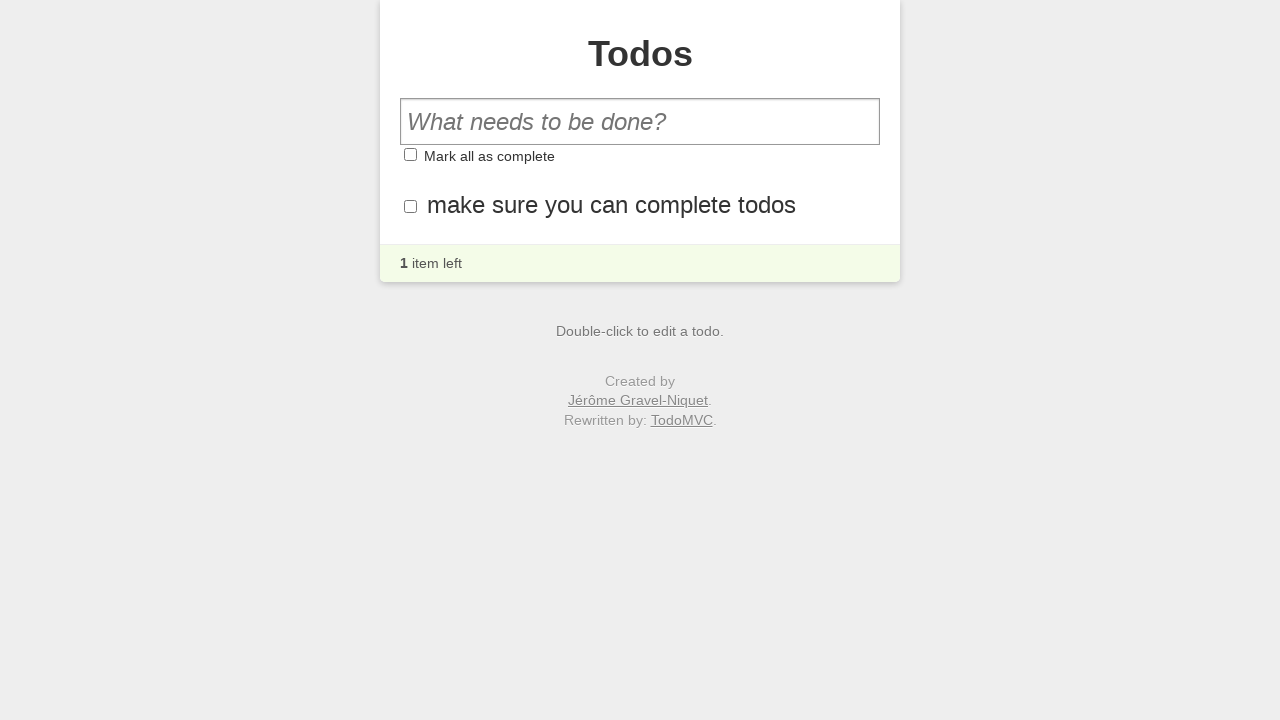

Clicked the checkbox to mark todo as done at (410, 206) on #todo-list li .toggle
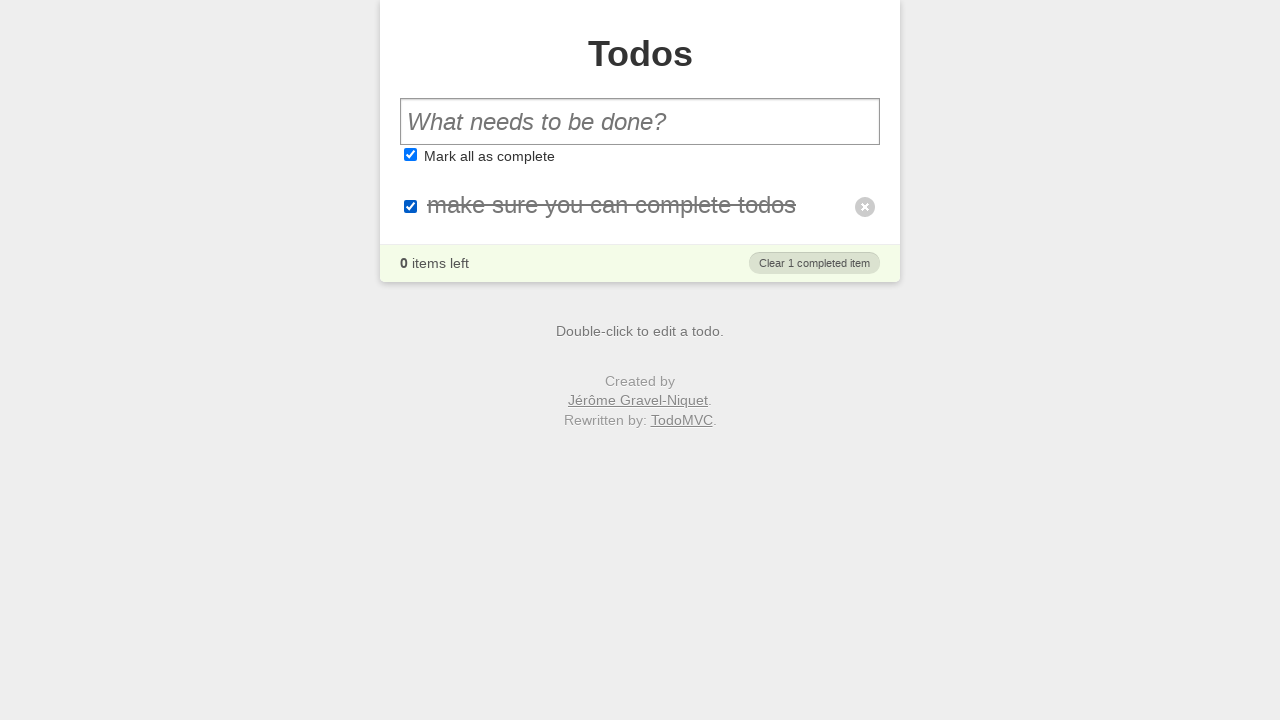

Verified that the todo item has the 'done' class attribute
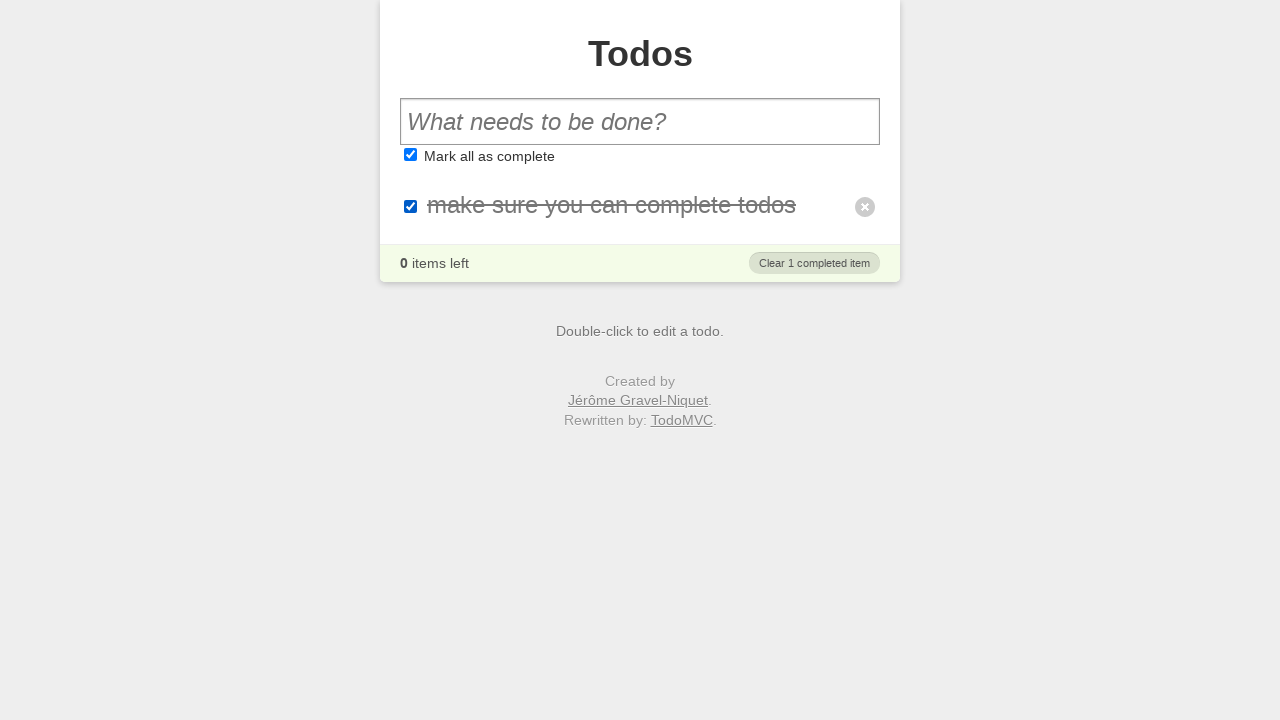

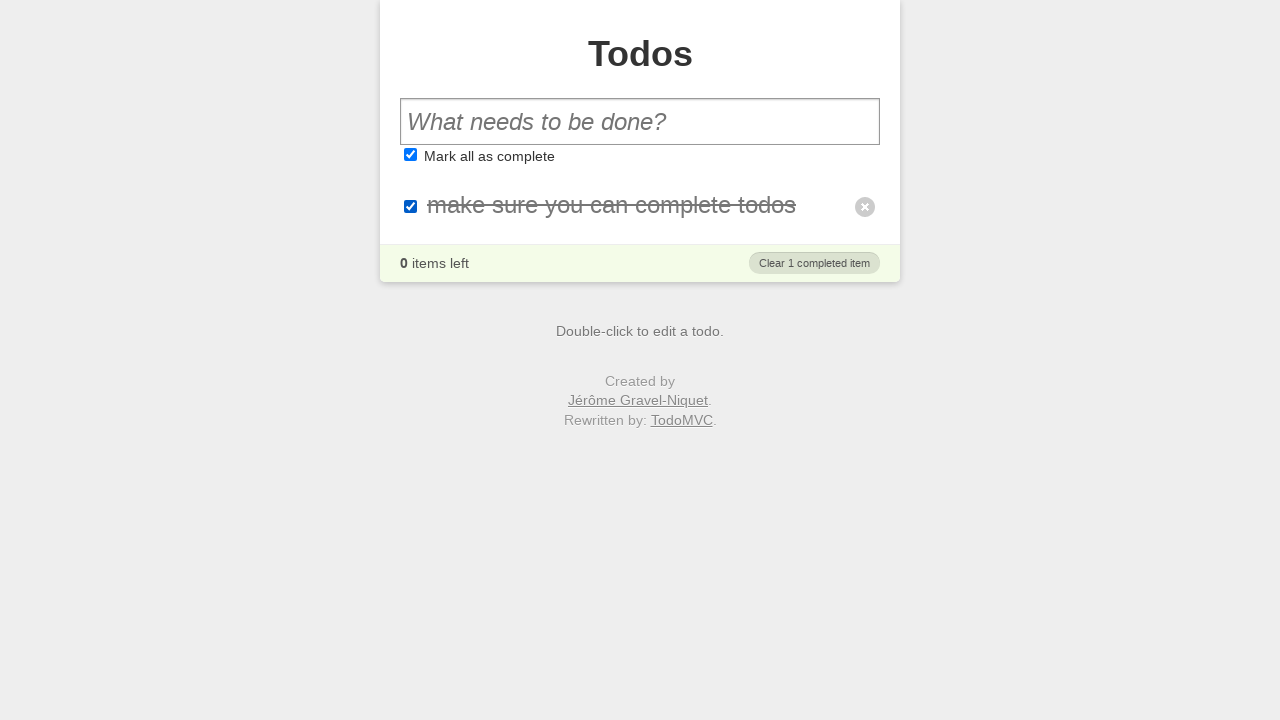